Tests handling of new browser tabs by clicking a link that opens a new tab, switching between tabs, and closing the new tab

Starting URL: https://rahulshettyacademy.com/AutomationPractice/

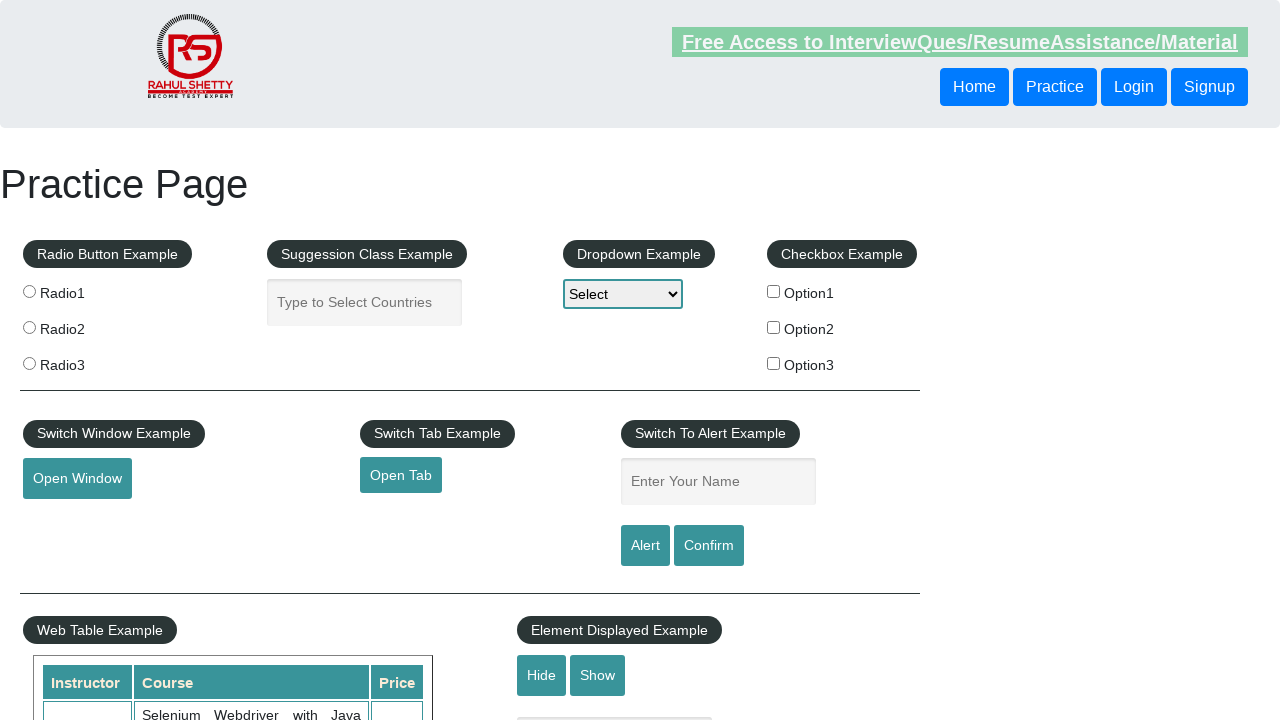

Clicked link to open new tab at (401, 475) on #opentab
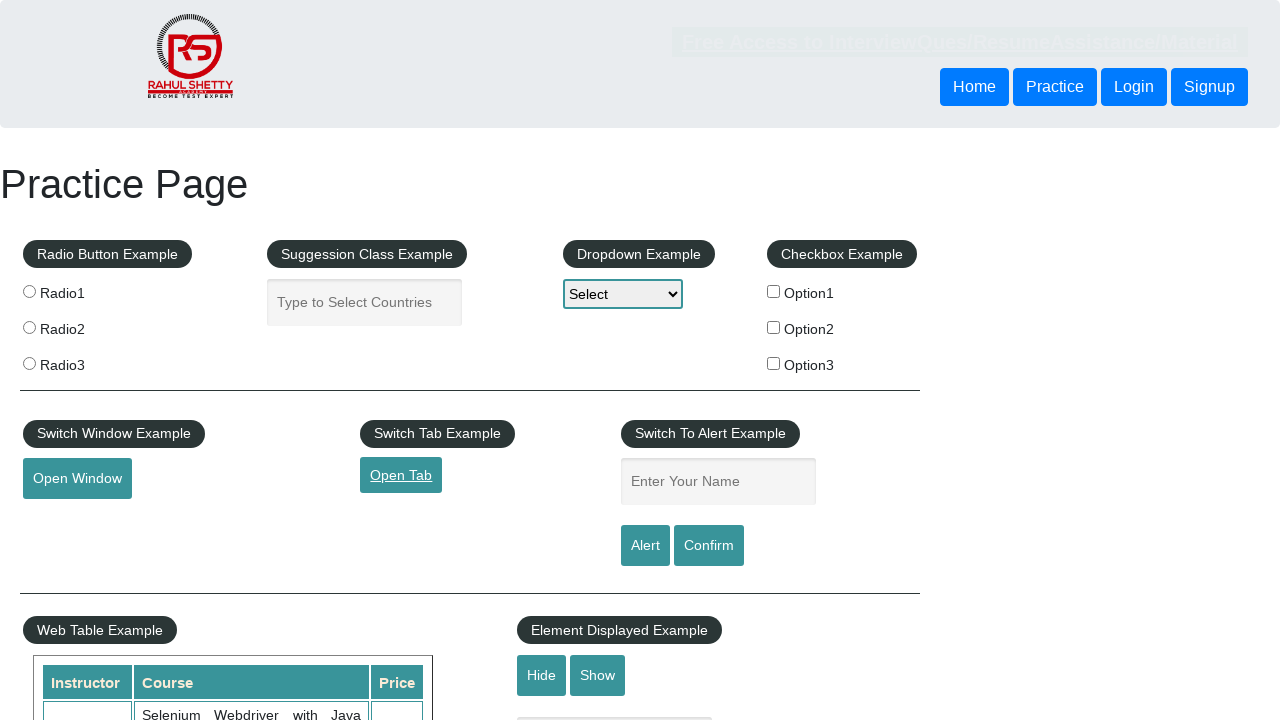

New tab opened and captured
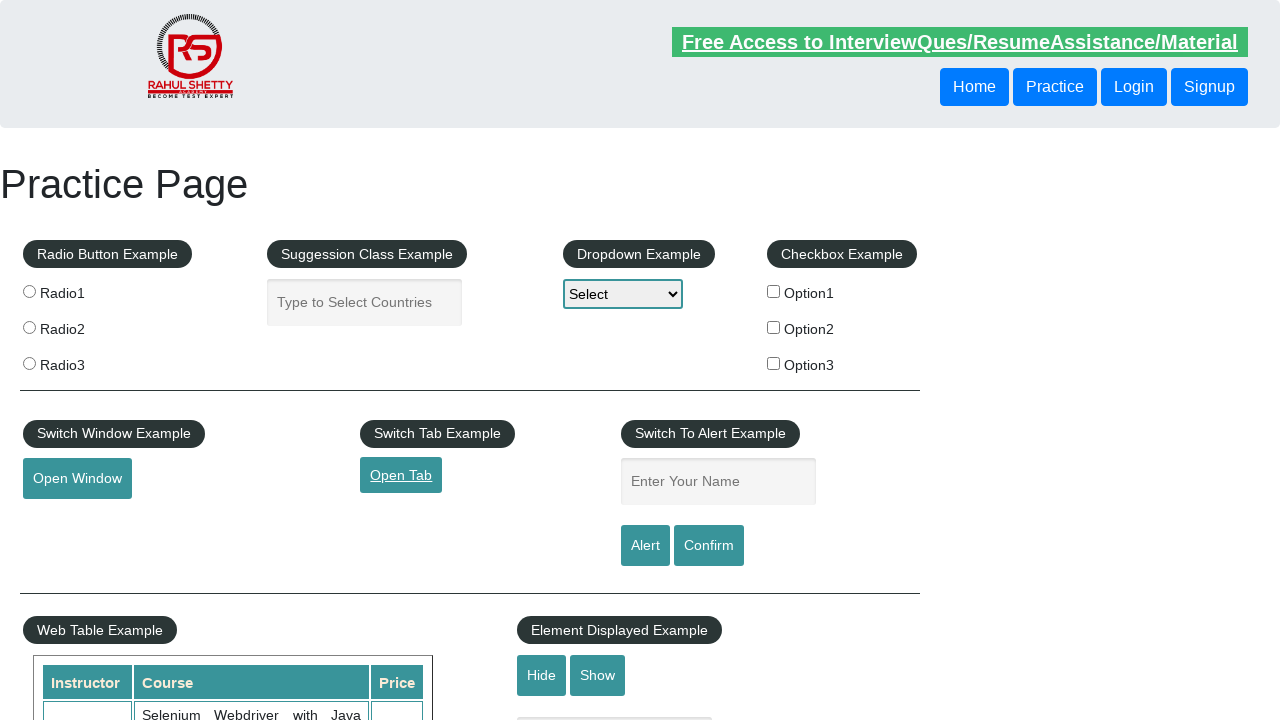

New tab finished loading
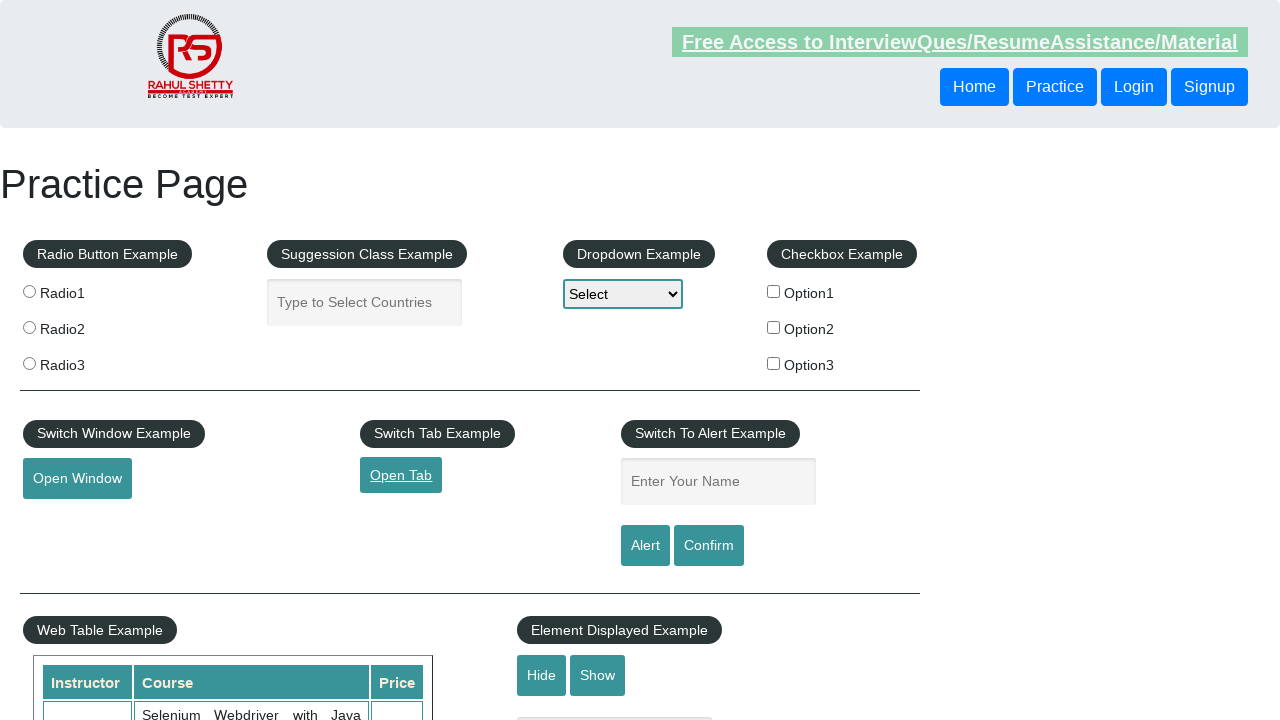

Switched focus to new tab
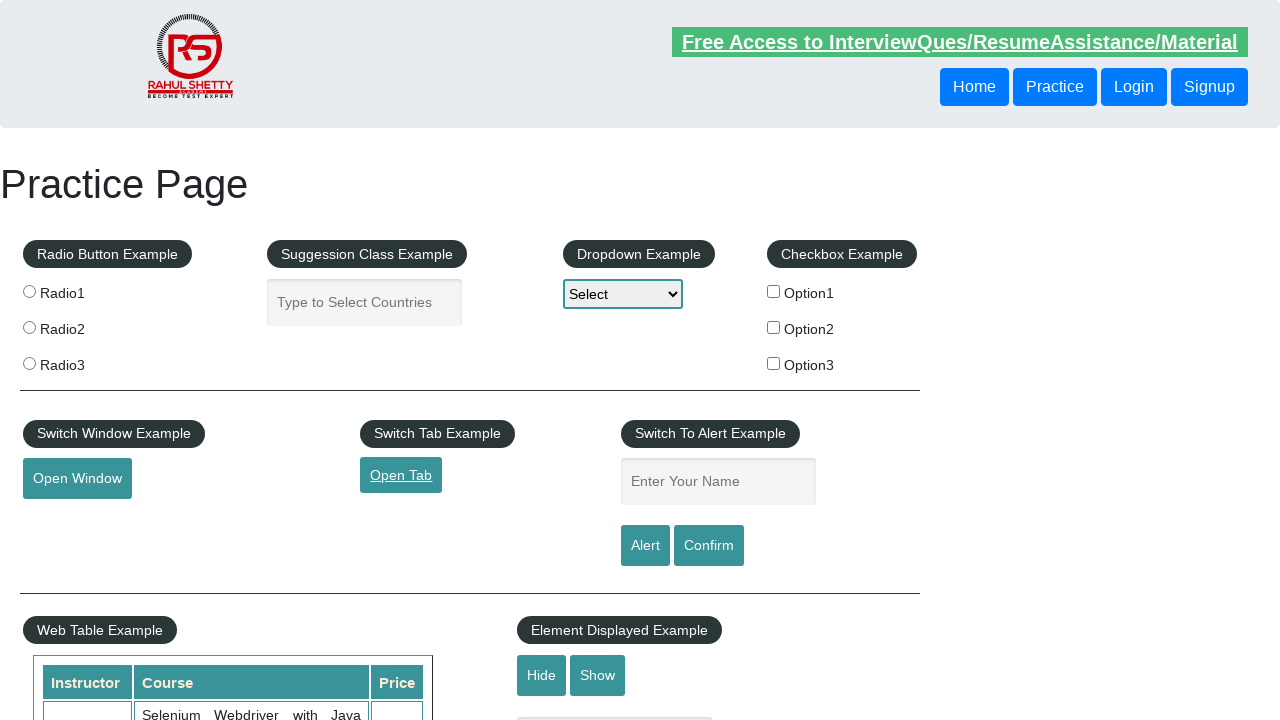

Switched focus back to original tab
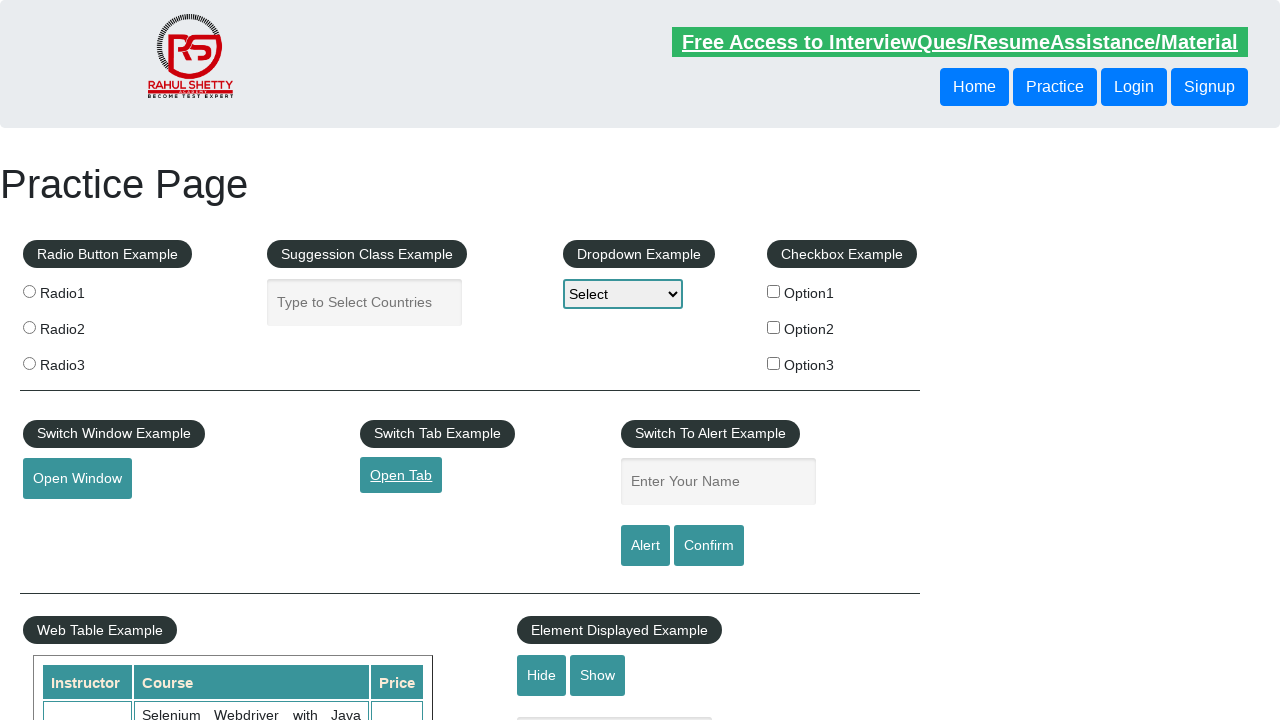

Closed the new tab
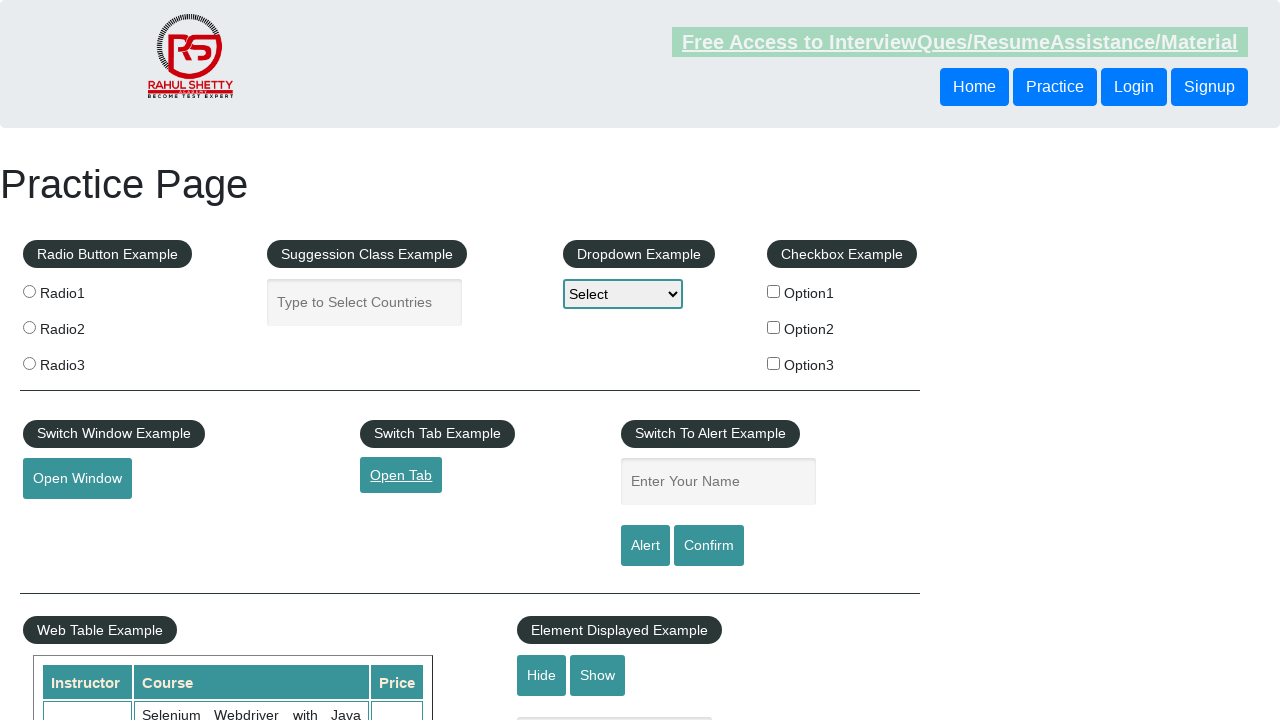

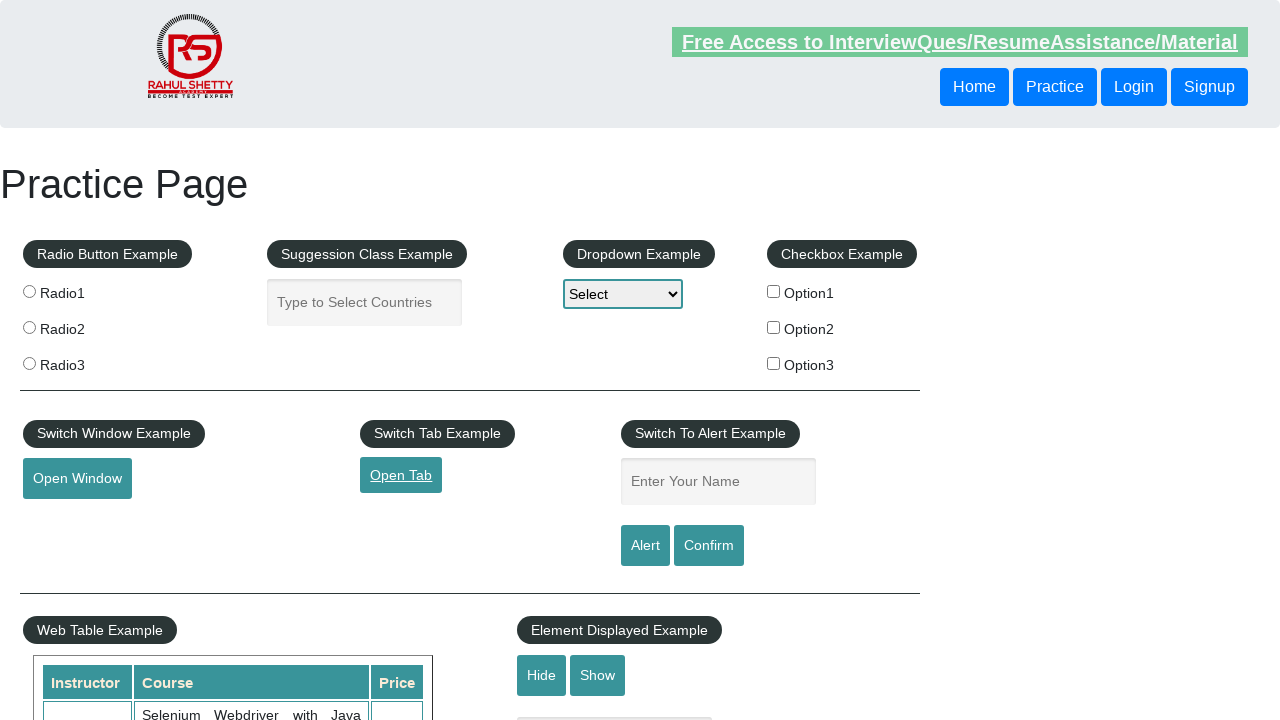